Tests browser back button navigation between filter views

Starting URL: https://demo.playwright.dev/todomvc

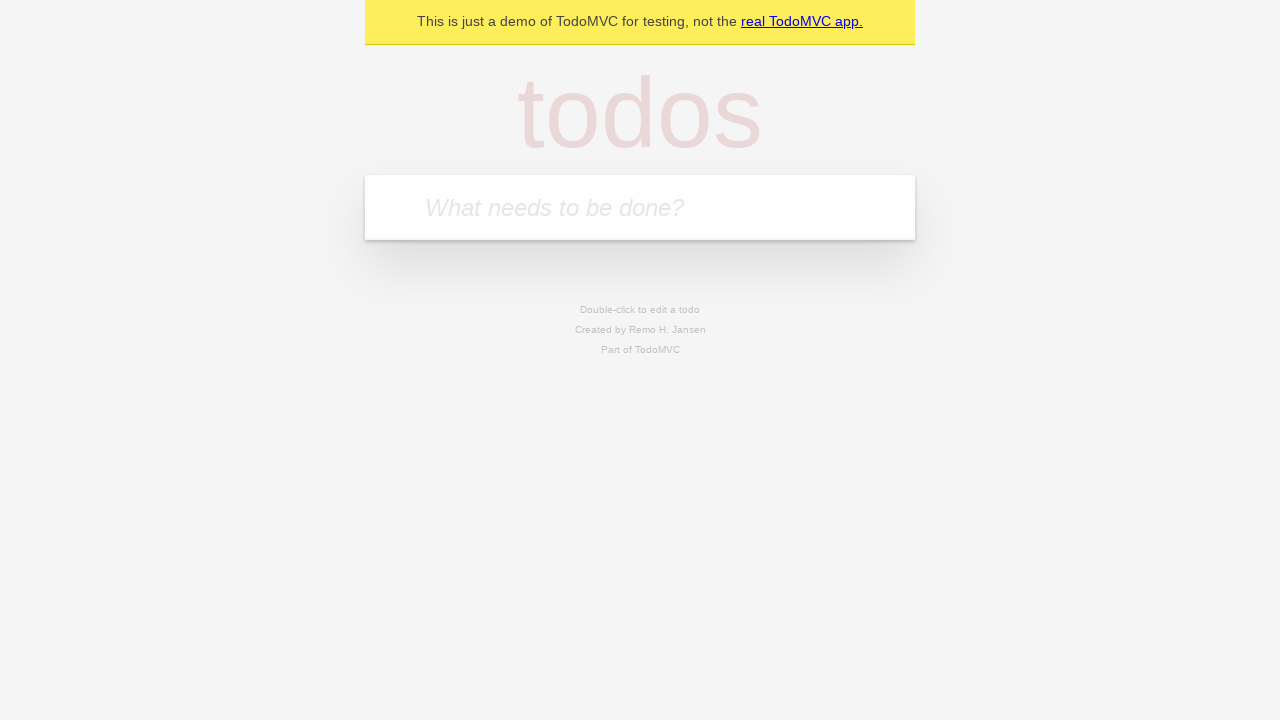

Filled first todo input with 'buy some cheese' on internal:attr=[placeholder="What needs to be done?"i]
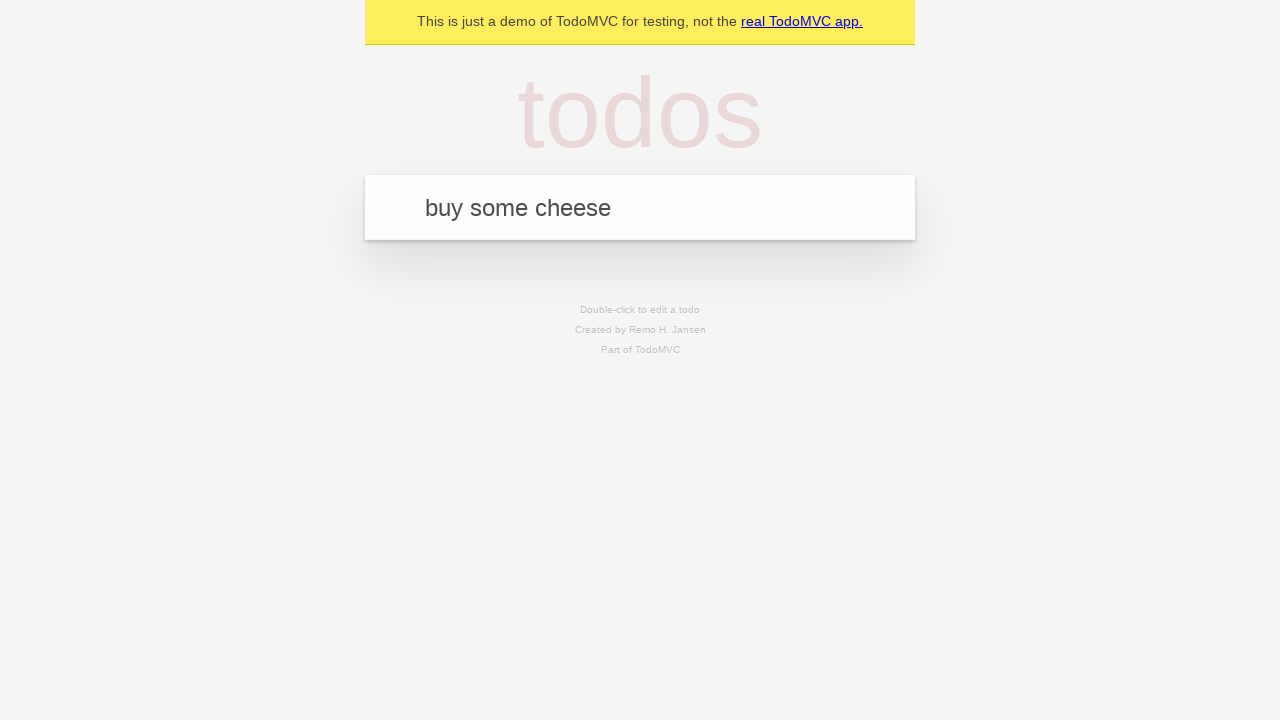

Pressed Enter to add first todo on internal:attr=[placeholder="What needs to be done?"i]
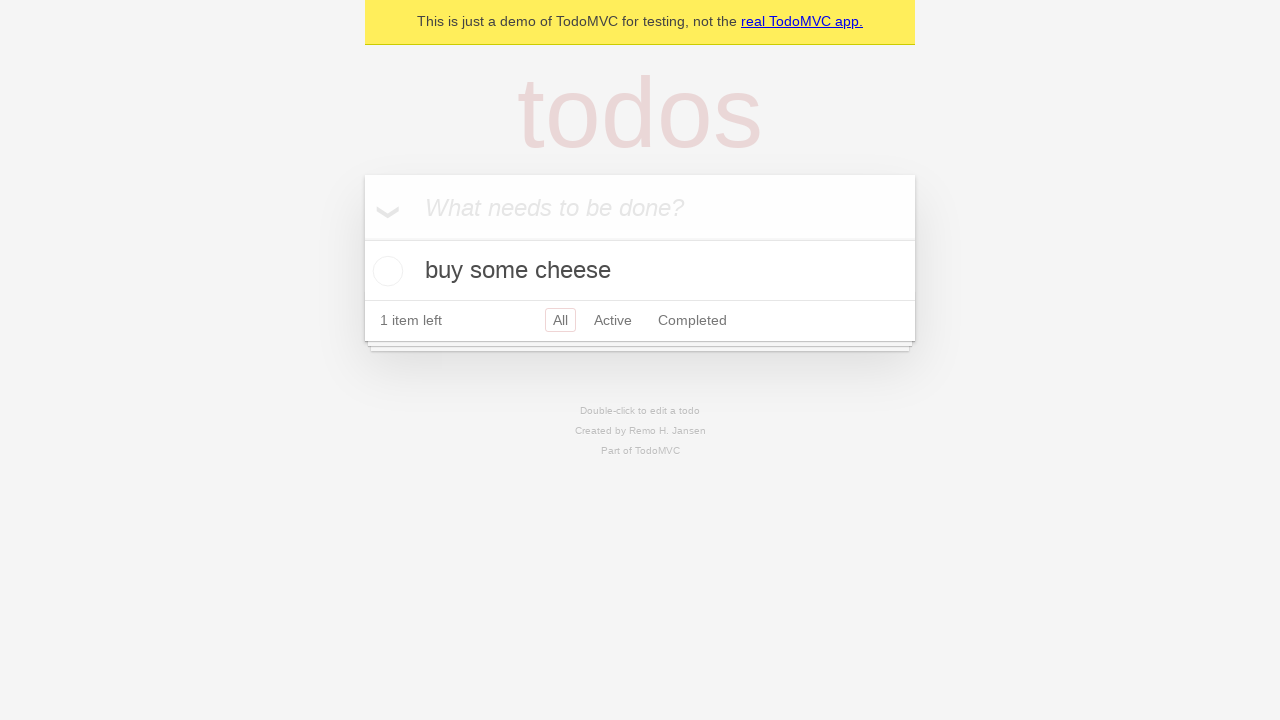

Filled second todo input with 'feed the cat' on internal:attr=[placeholder="What needs to be done?"i]
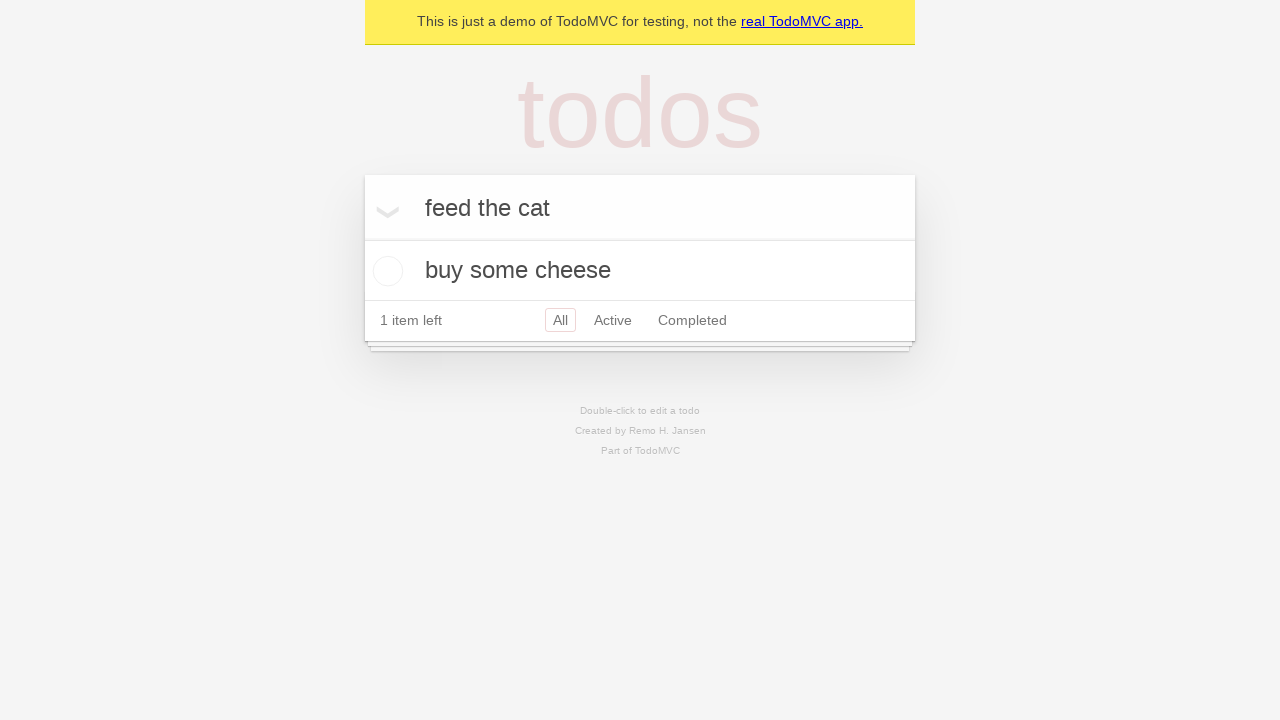

Pressed Enter to add second todo on internal:attr=[placeholder="What needs to be done?"i]
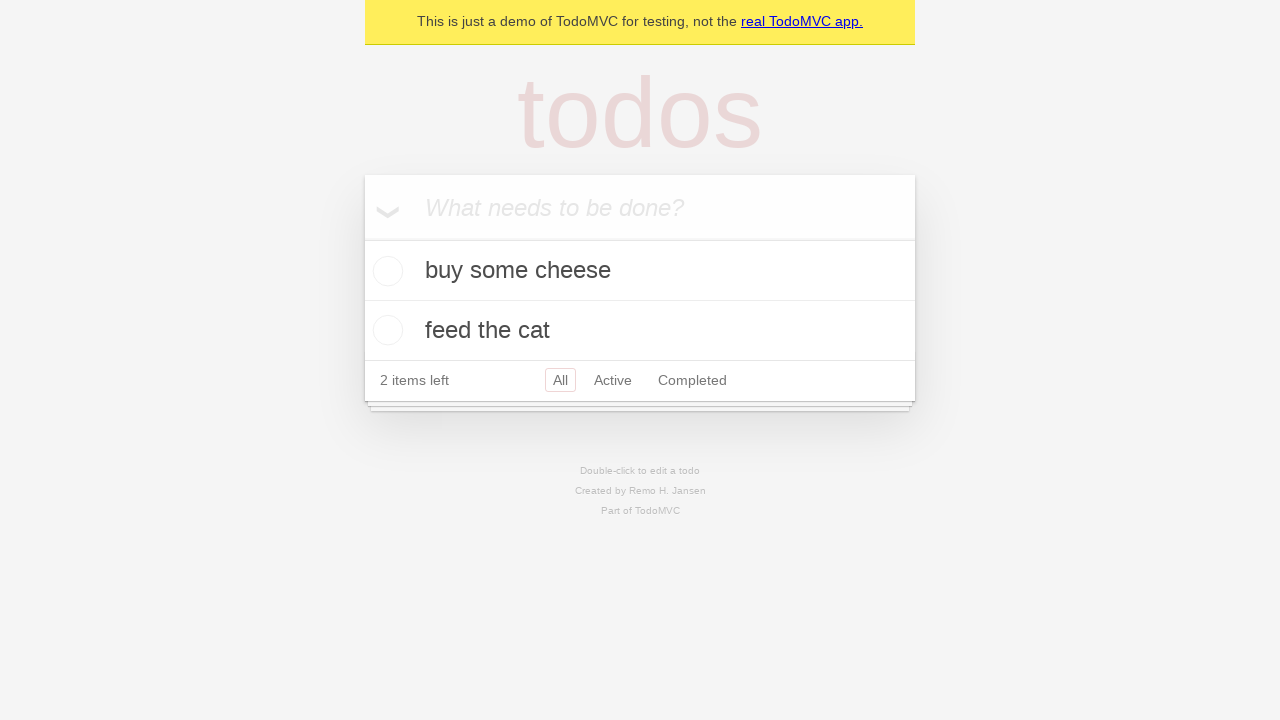

Filled third todo input with 'book a doctors appointment' on internal:attr=[placeholder="What needs to be done?"i]
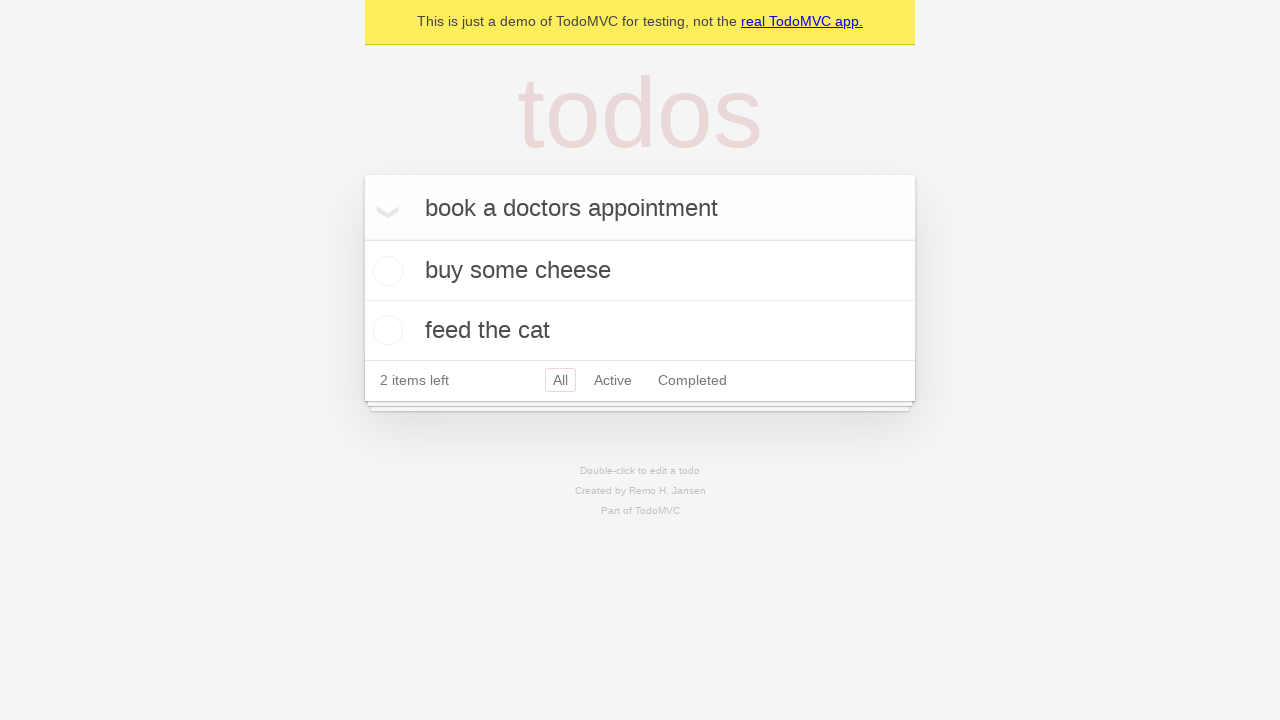

Pressed Enter to add third todo on internal:attr=[placeholder="What needs to be done?"i]
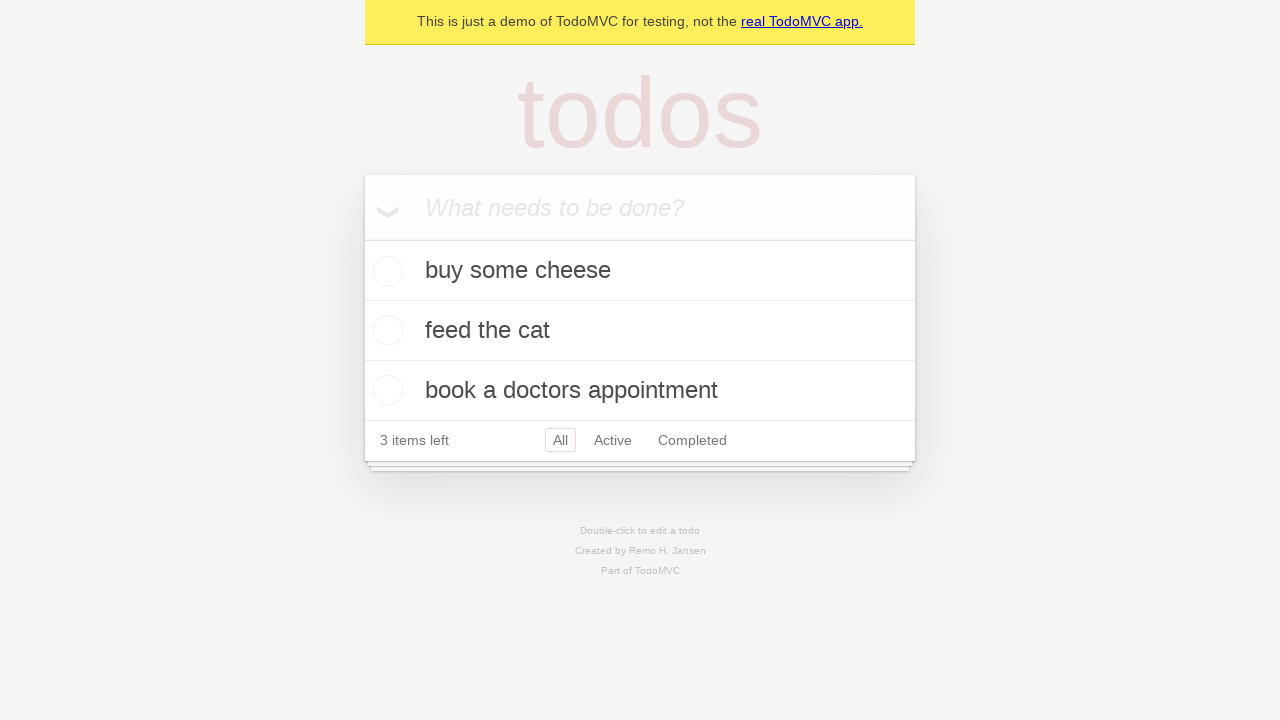

Waited for all three todos to load
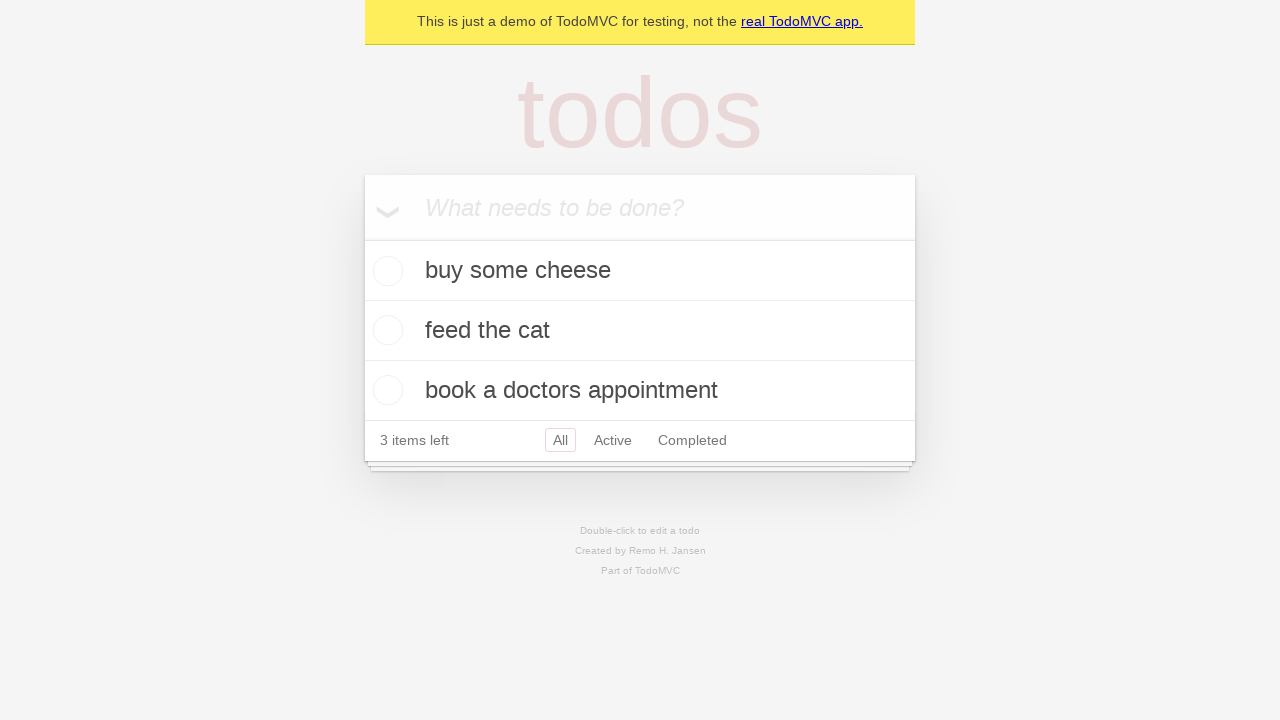

Checked the second todo as completed at (385, 330) on internal:testid=[data-testid="todo-item"s] >> nth=1 >> internal:role=checkbox
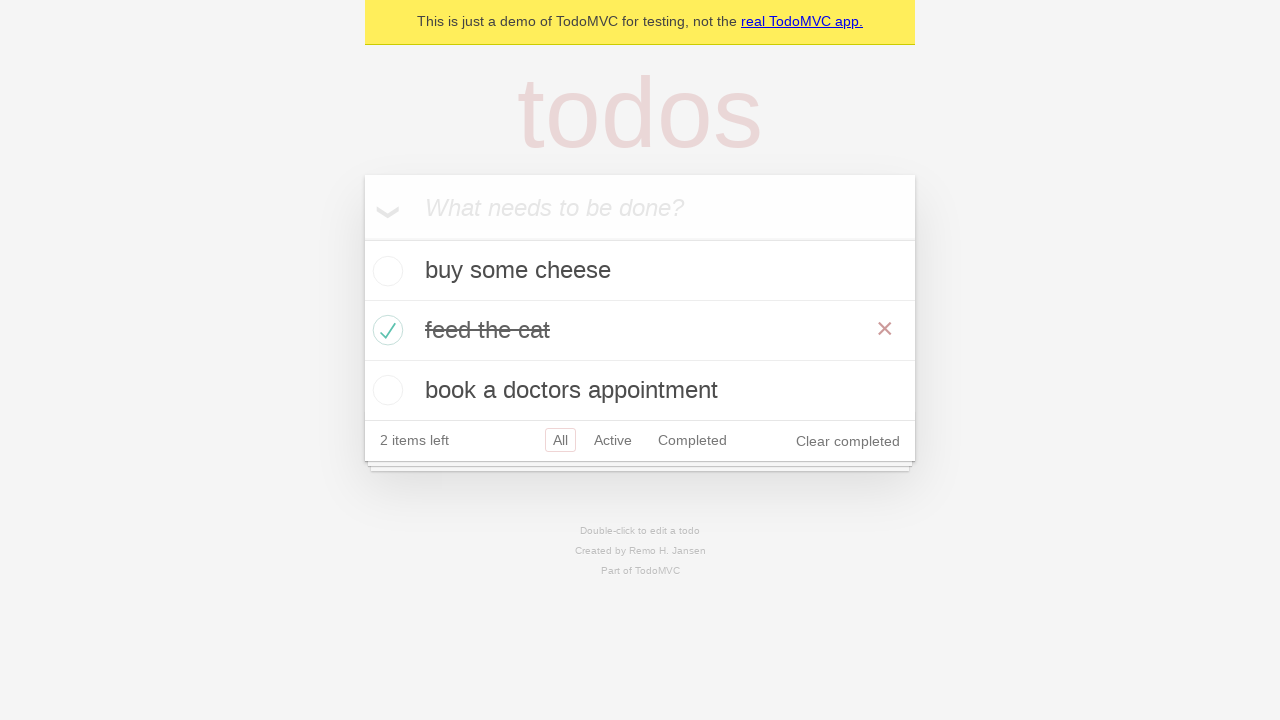

Clicked on 'All' filter to view all todos at (560, 440) on internal:role=link[name="All"i]
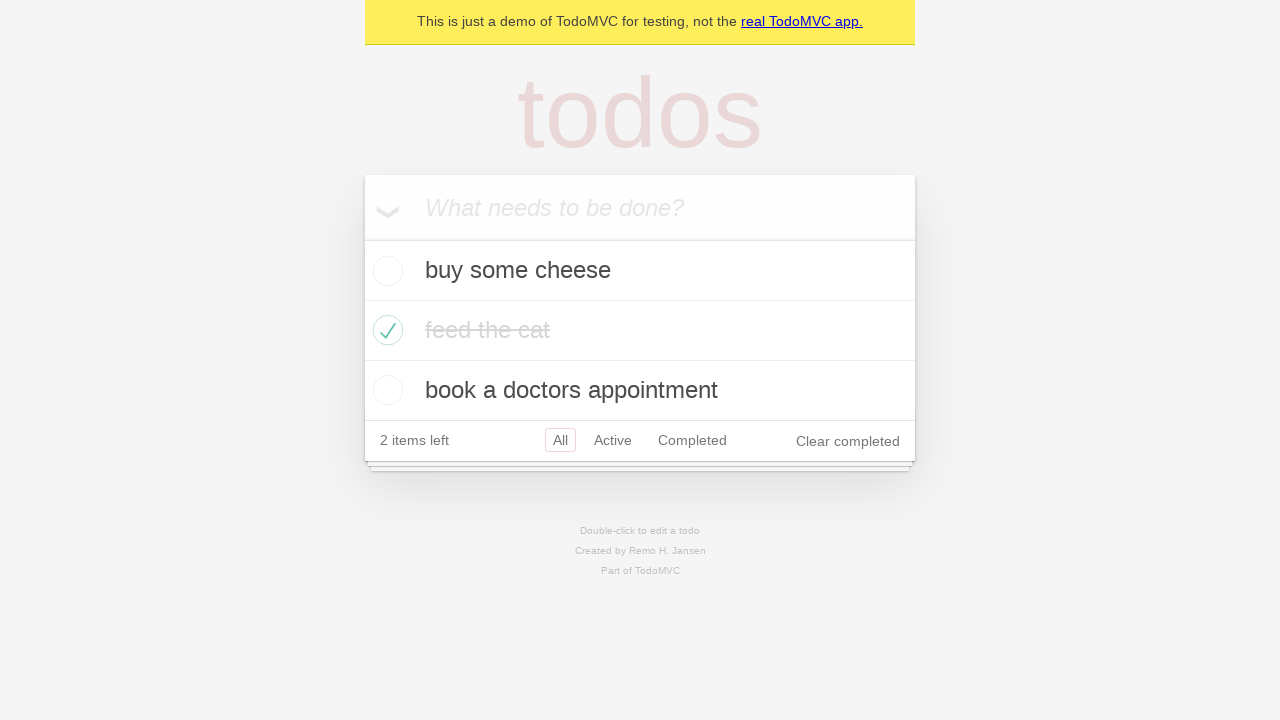

Clicked on 'Active' filter to view active todos at (613, 440) on internal:role=link[name="Active"i]
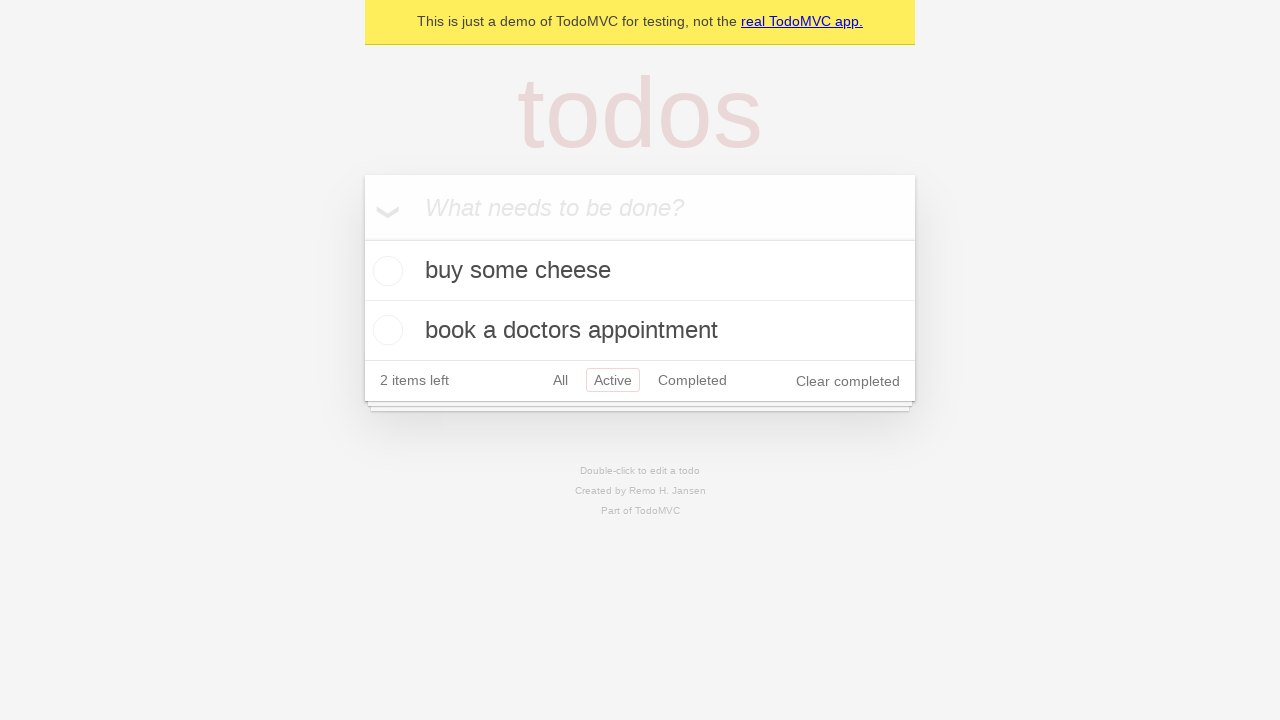

Clicked on 'Completed' filter to view completed todos at (692, 380) on internal:role=link[name="Completed"i]
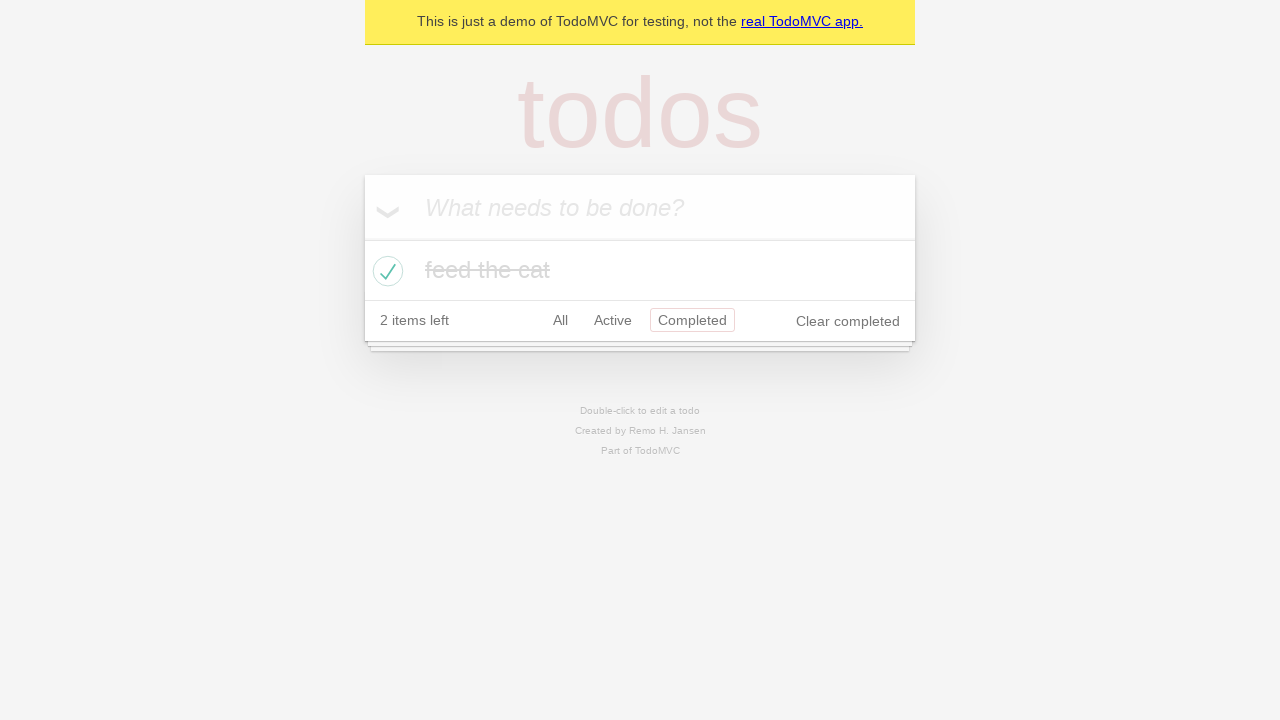

Navigated back from 'Completed' filter view to 'Active' filter view
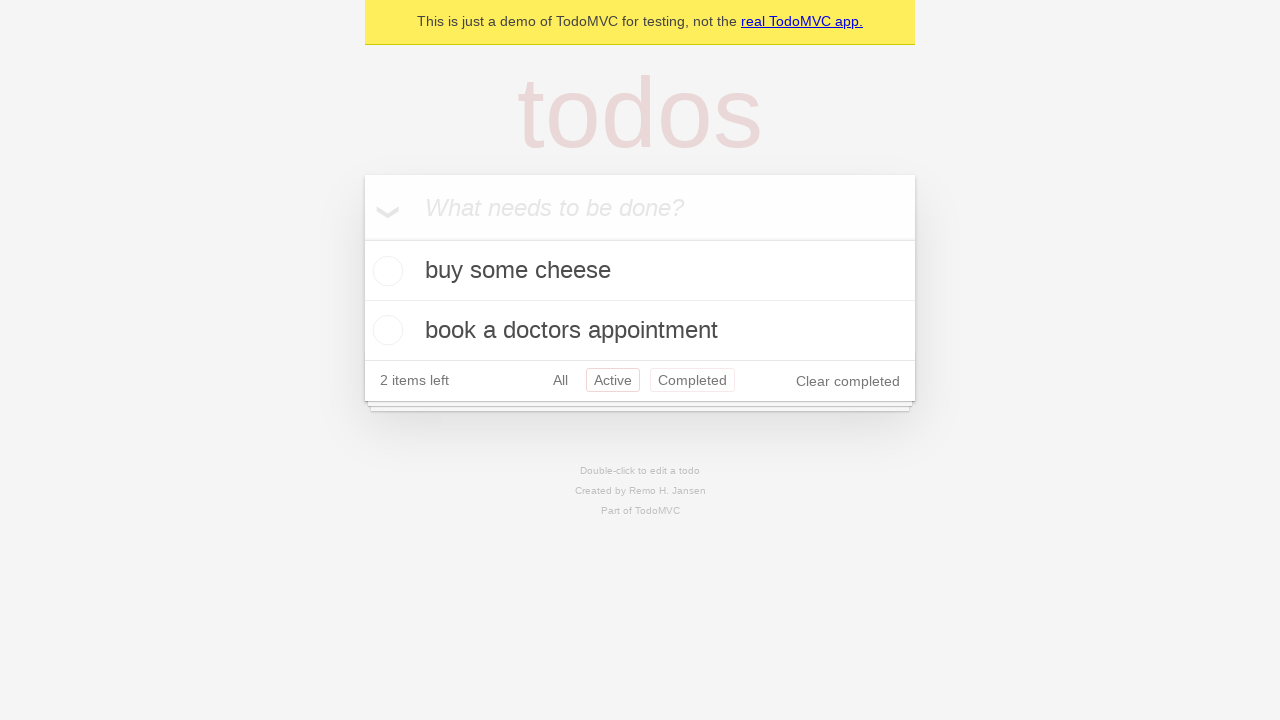

Navigated back from 'Active' filter view to 'All' filter view
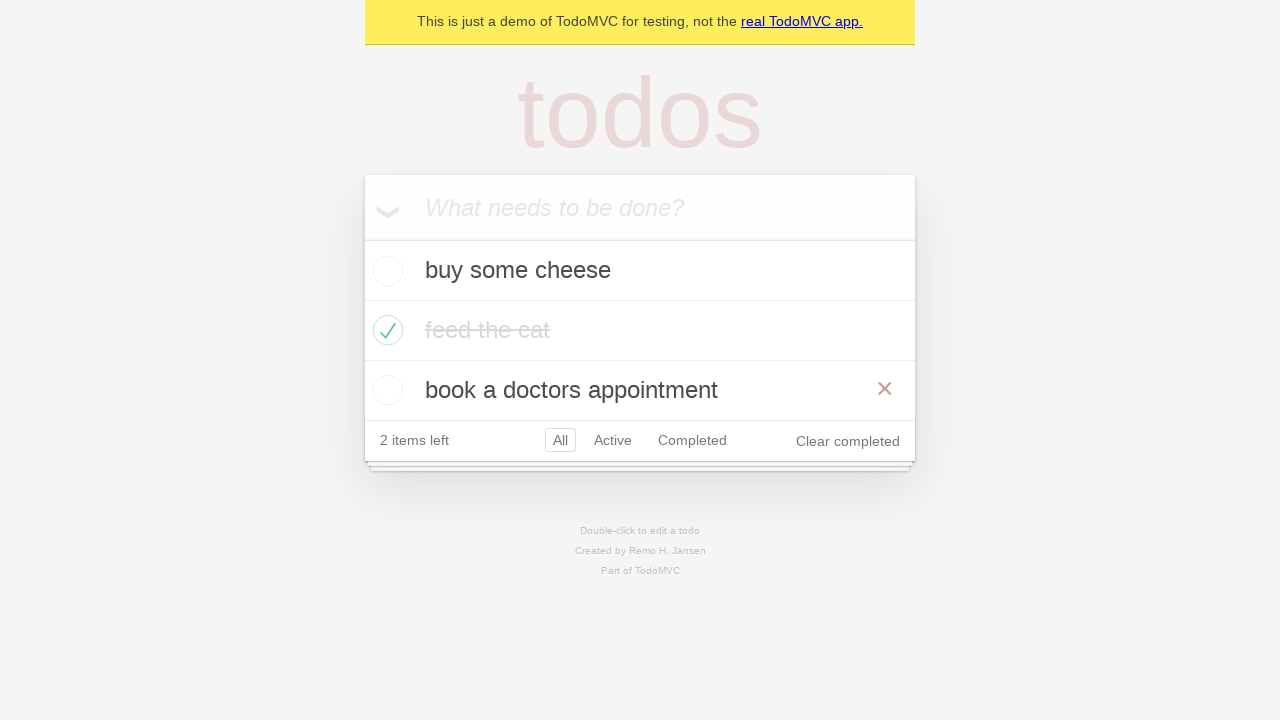

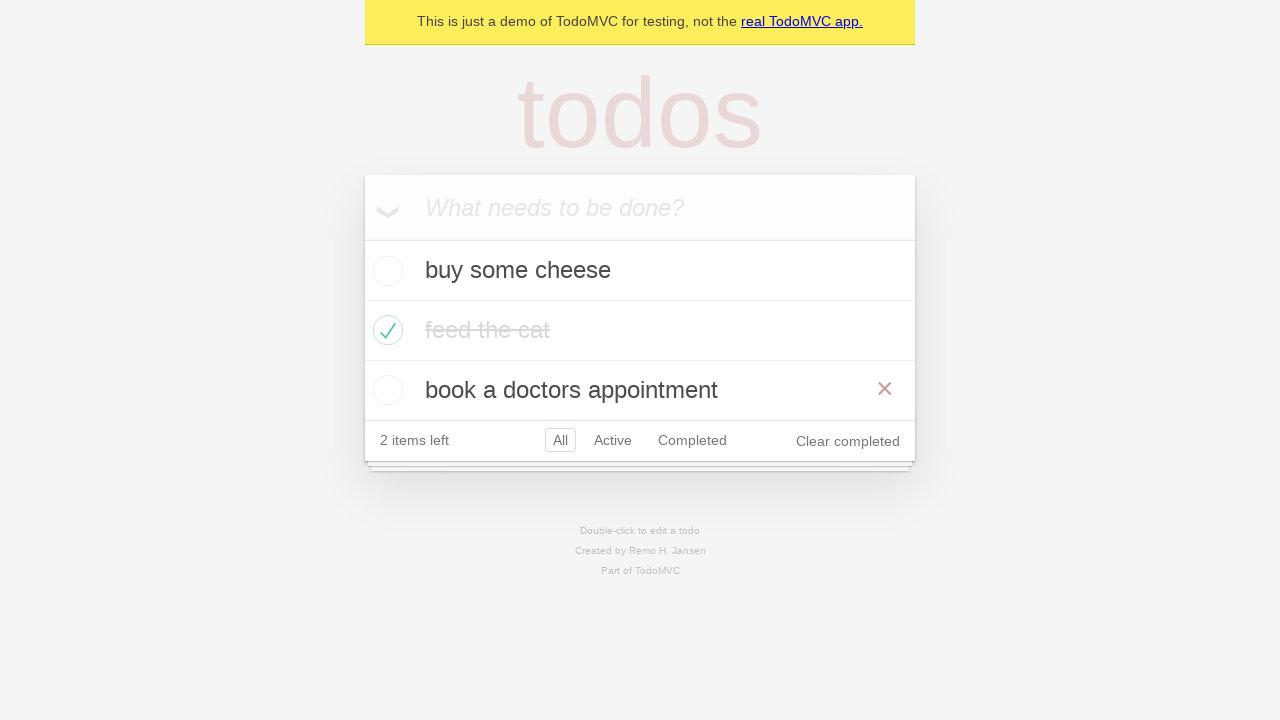